Tests HTML table interactions on a demo page by counting columns and rows, reading cell values, sorting the table by clicking a column header, and verifying the table content changes after sorting.

Starting URL: https://training-support.net/webelements/tables

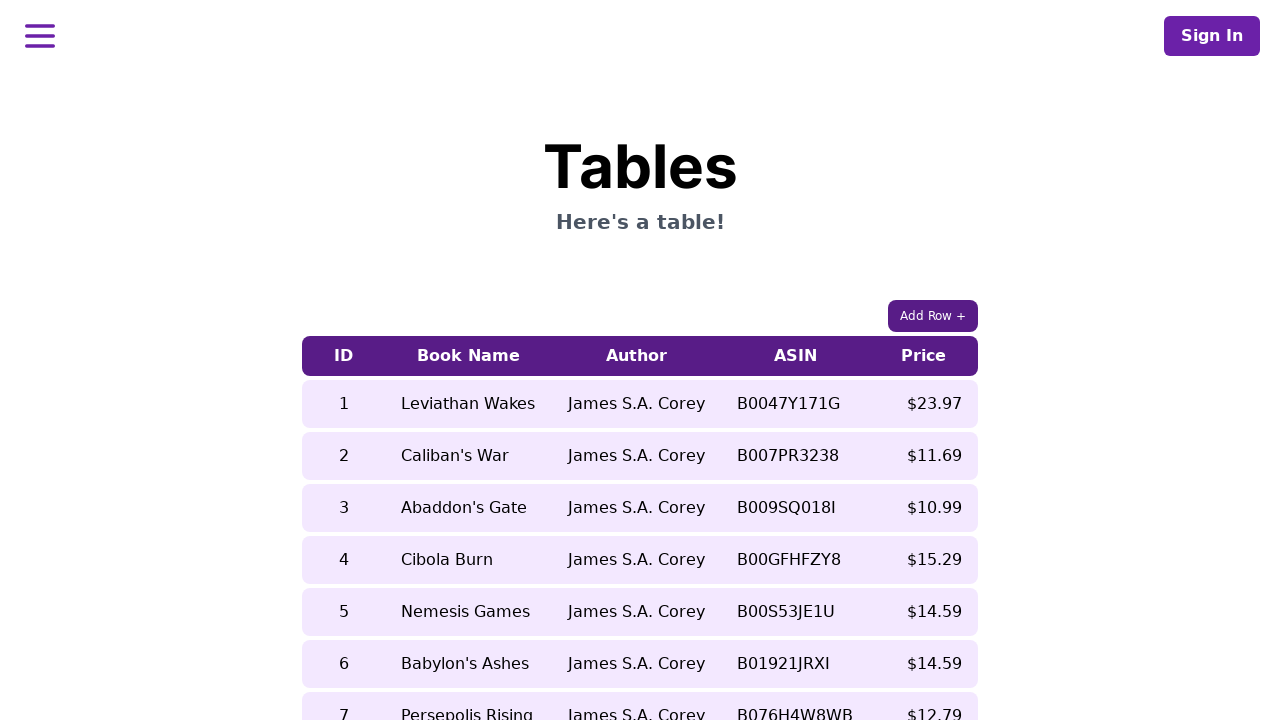

Waited for table with class 'table-auto' to be present
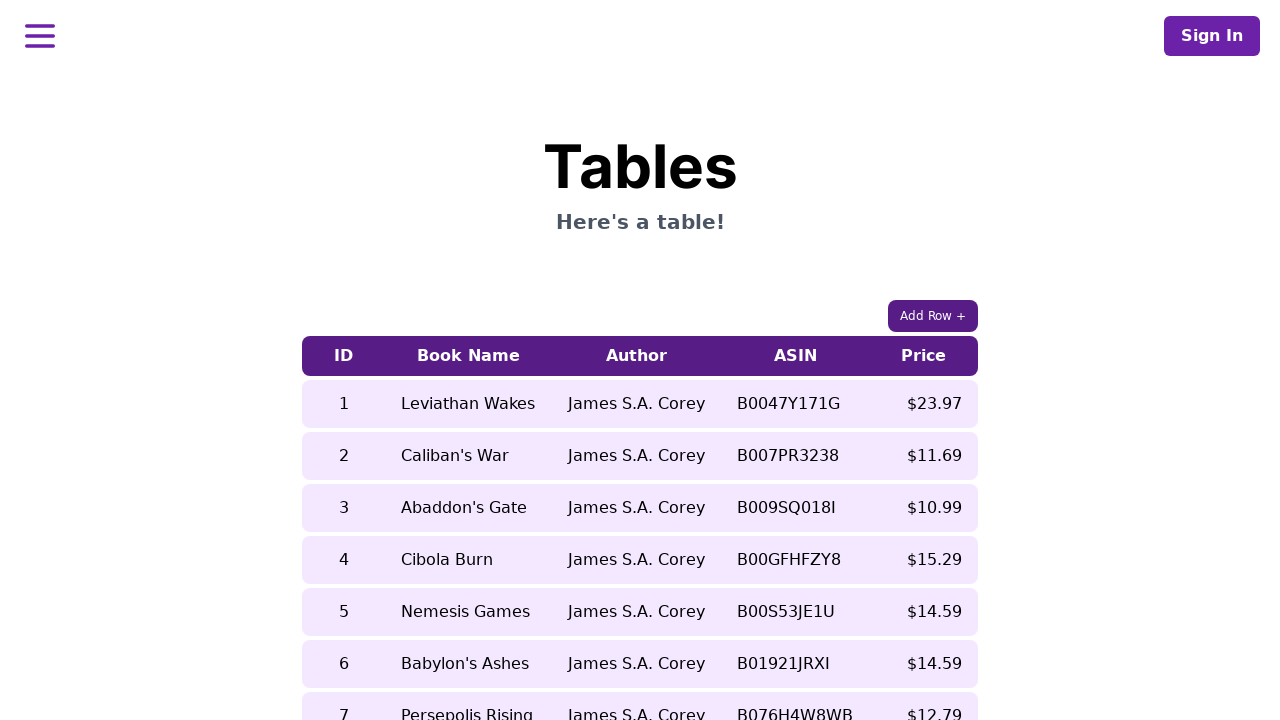

Retrieved all column headers - found 5 columns
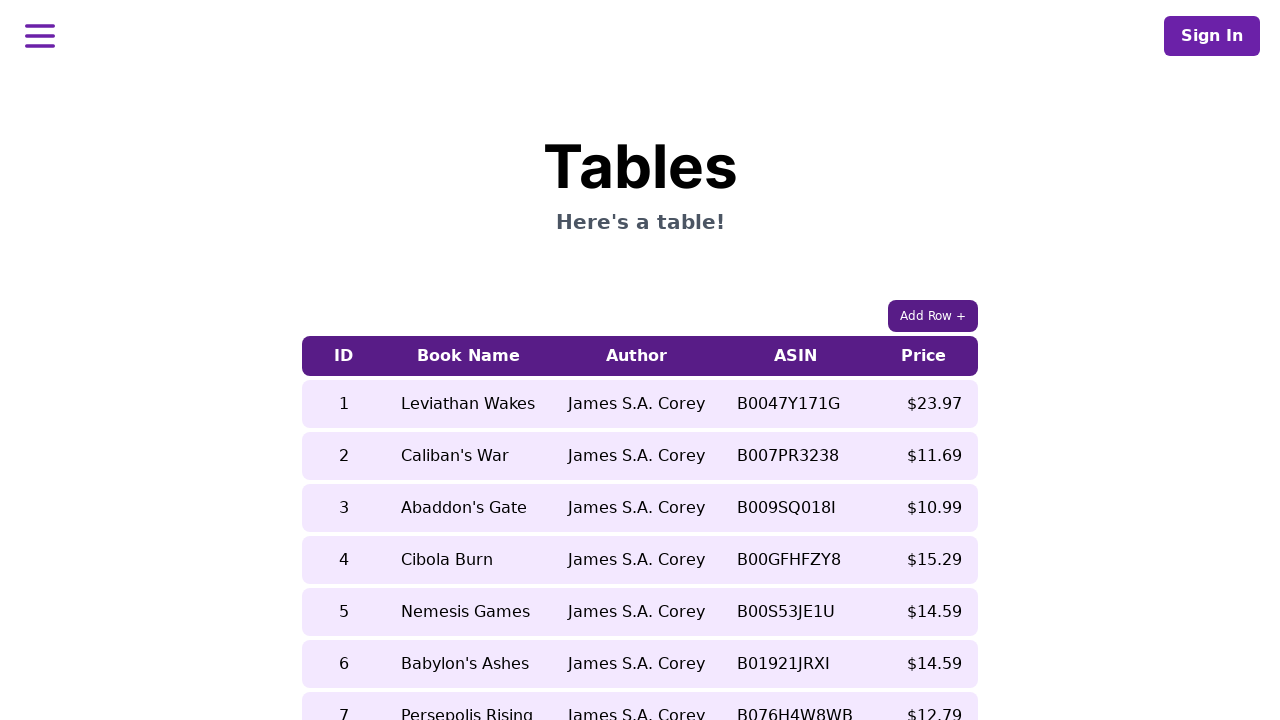

Retrieved all table rows - found 9 rows
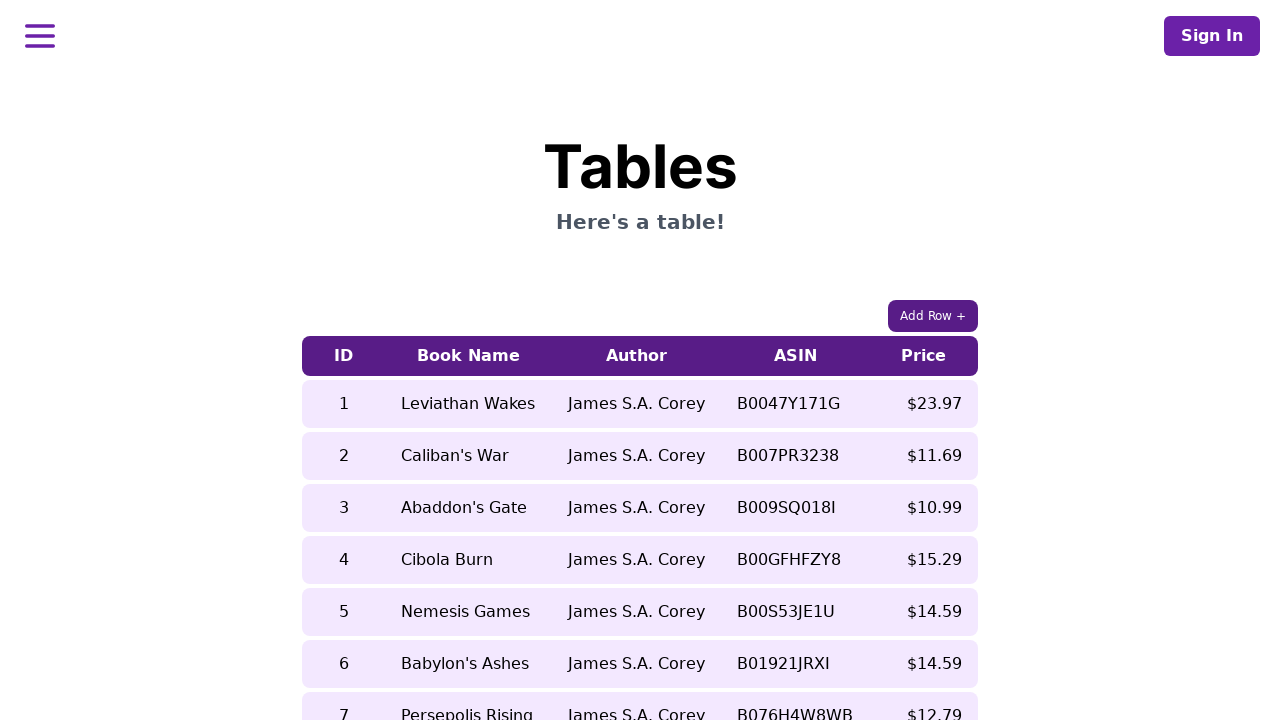

Retrieved book name from 5th row before sorting: 'Nemesis Games'
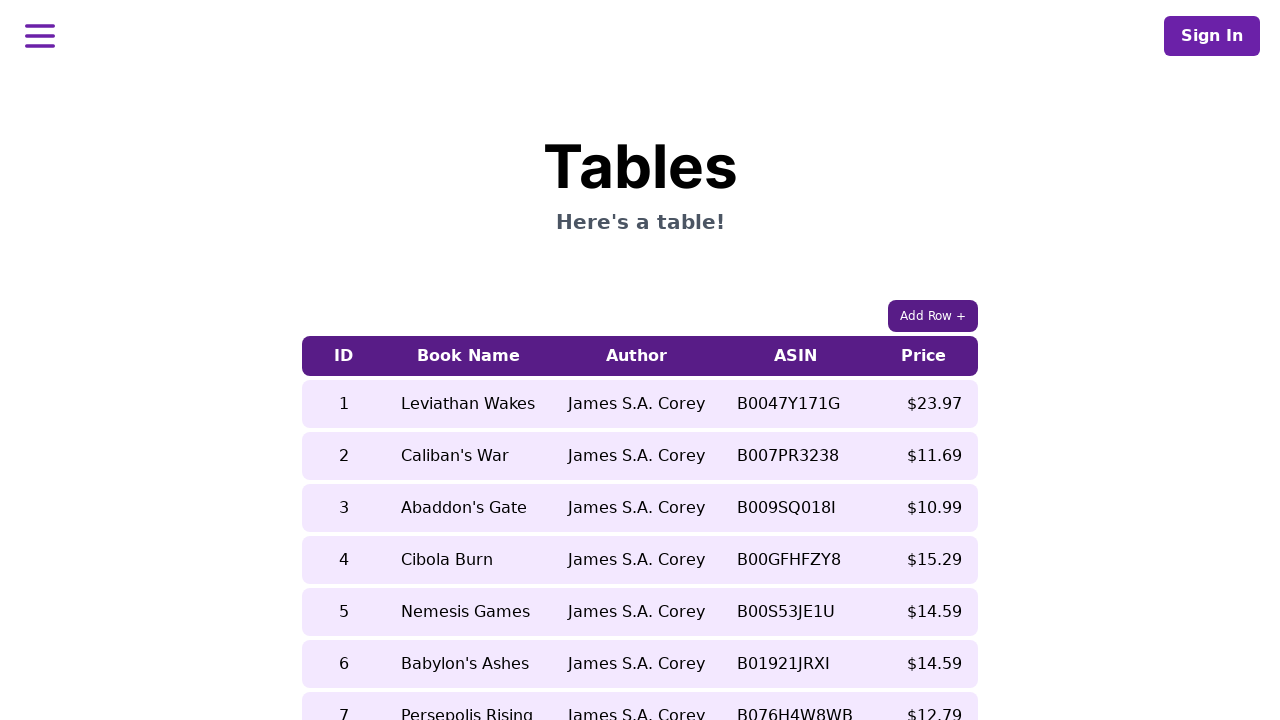

Clicked 5th column header to sort the table at (924, 356) on xpath=//table[contains(@class, 'table-auto')]/thead/tr/th[5]
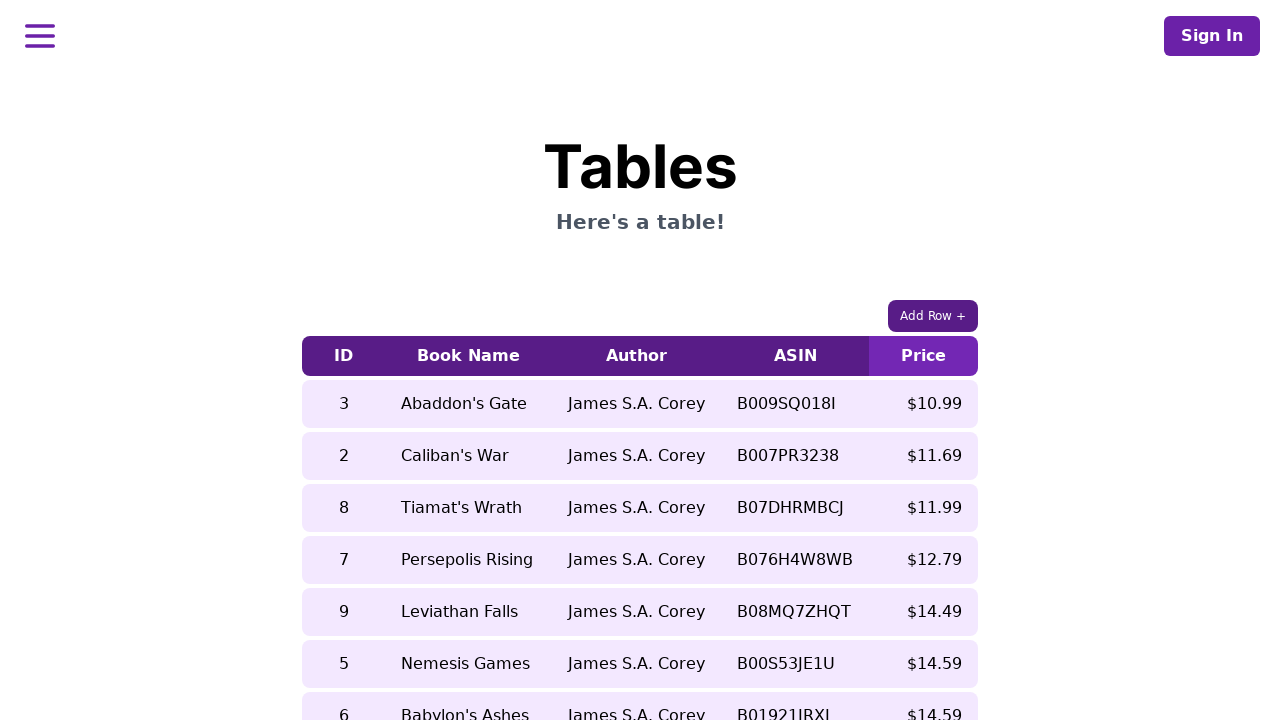

Waited 500ms for table to update after sorting
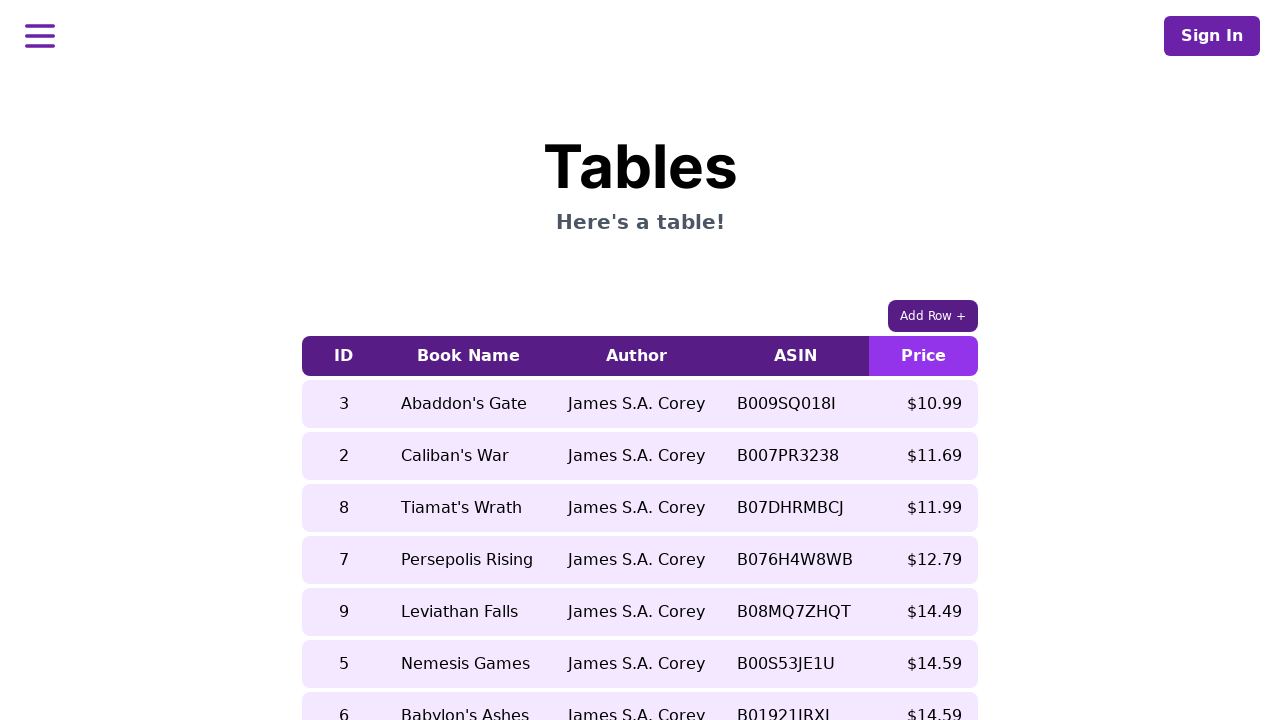

Retrieved book name from 5th row after sorting: 'Leviathan Falls'
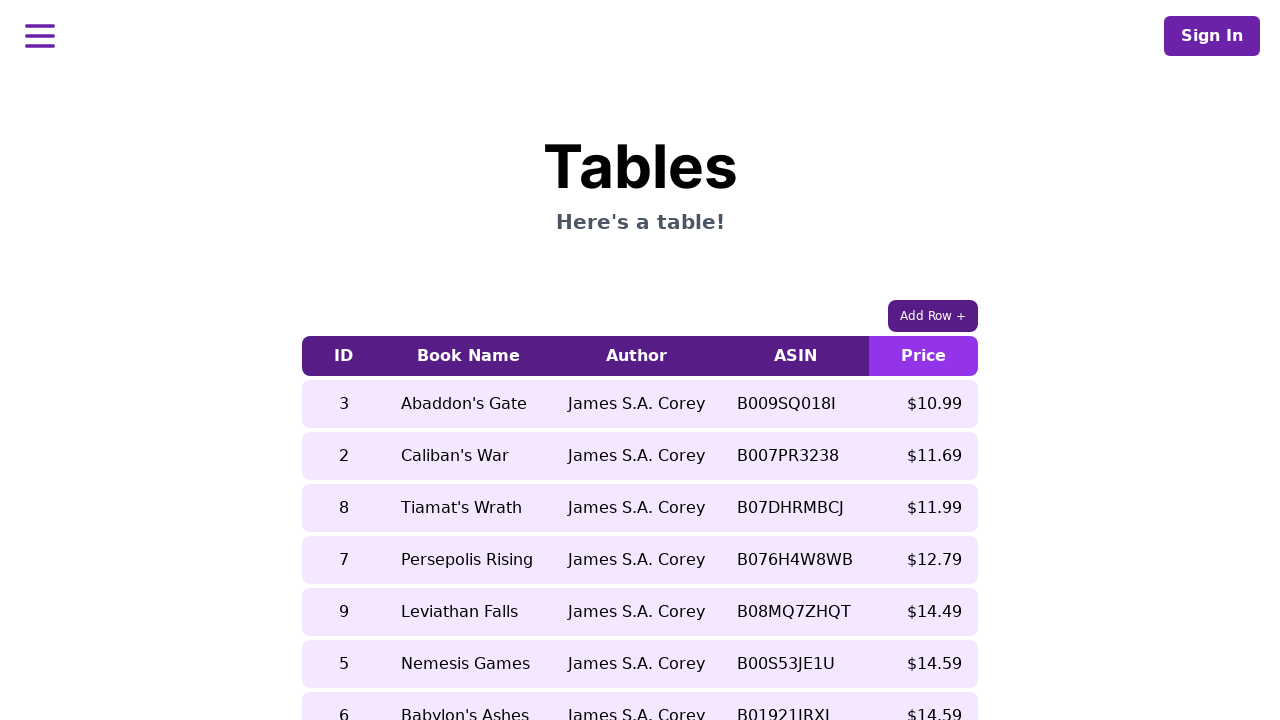

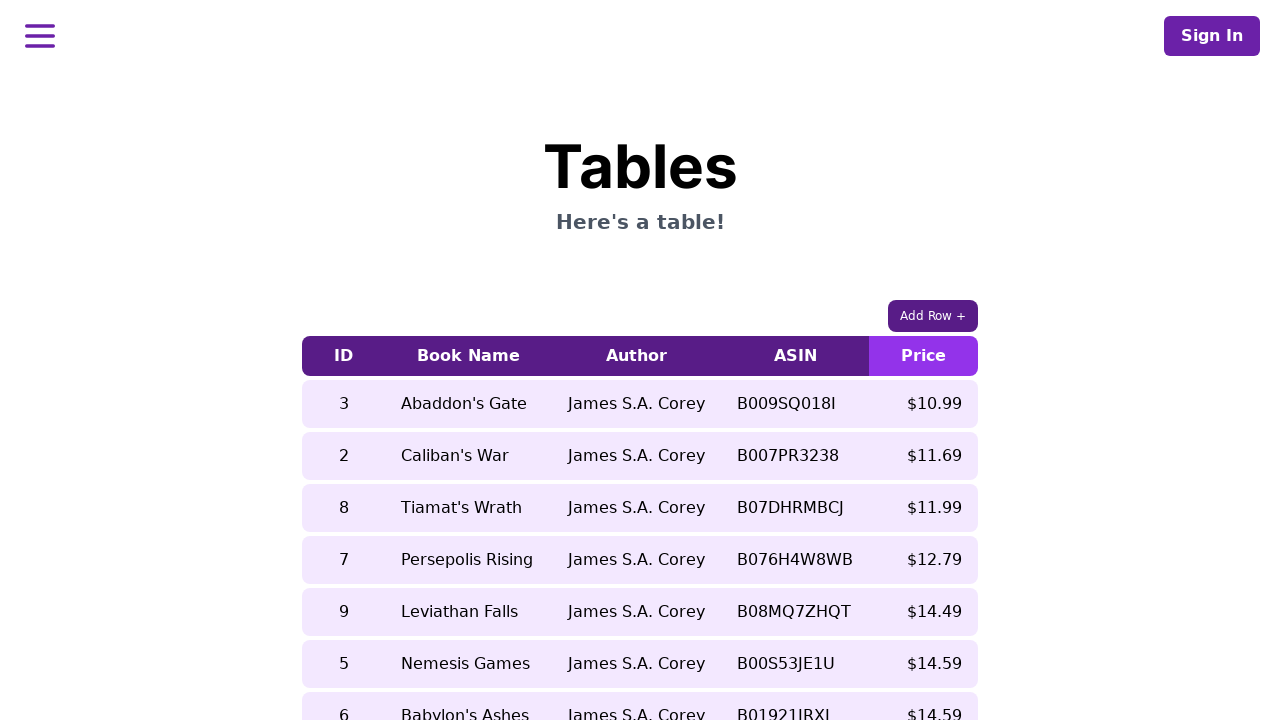